Navigates to a web tables demo page and clicks the delete button for the first record in the table

Starting URL: https://demoqa.com/webtables

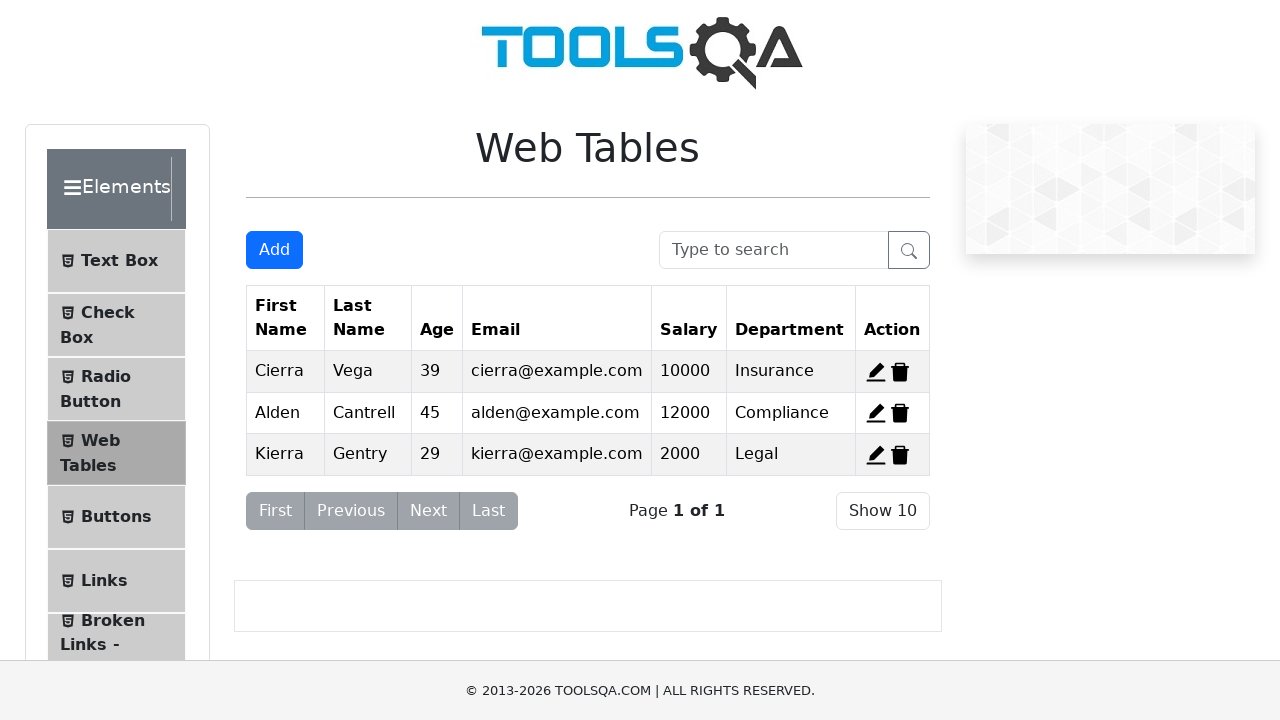

Navigated to web tables demo page at https://demoqa.com/webtables
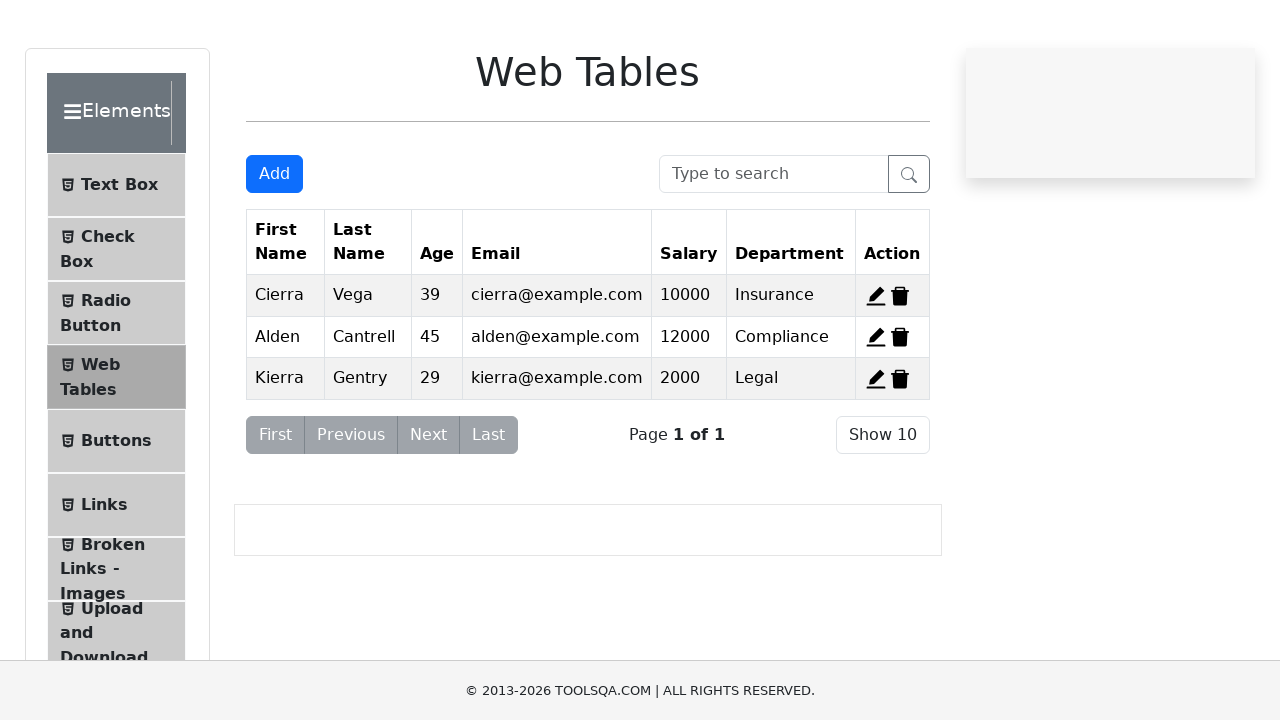

Clicked delete button for the first record in the table at (900, 372) on #delete-record-1
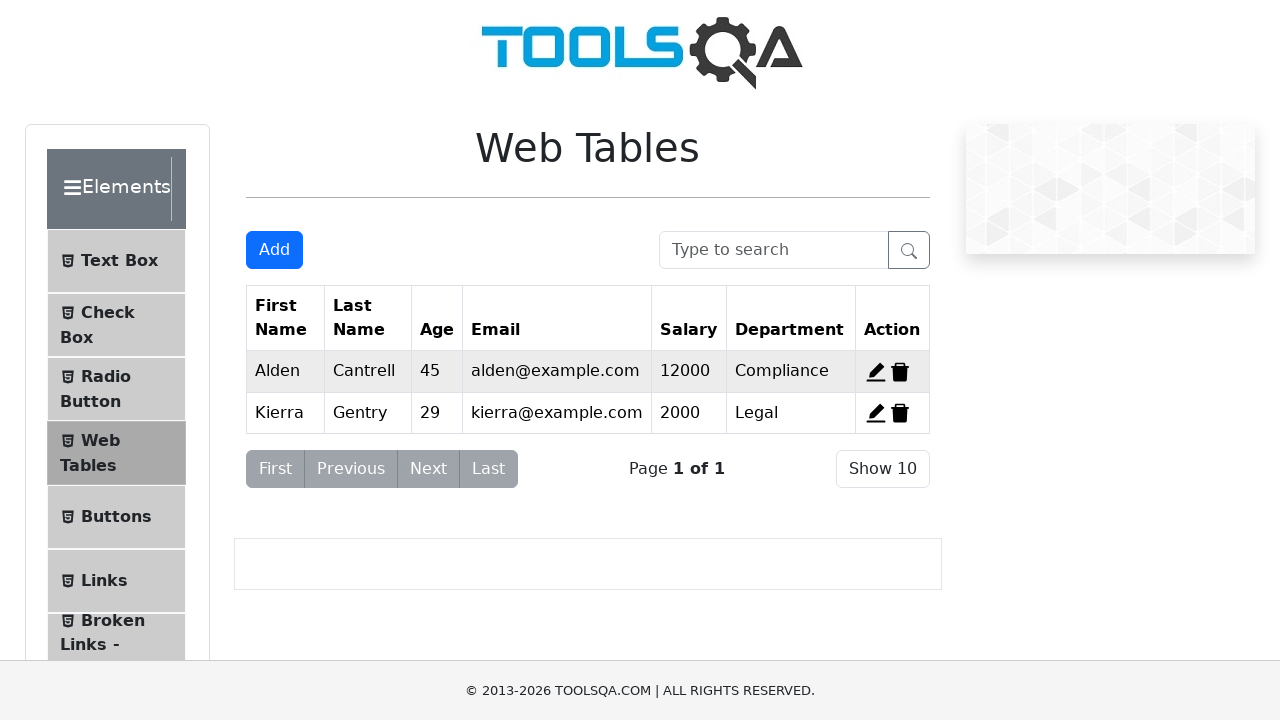

Waited 1500ms for delete action to complete
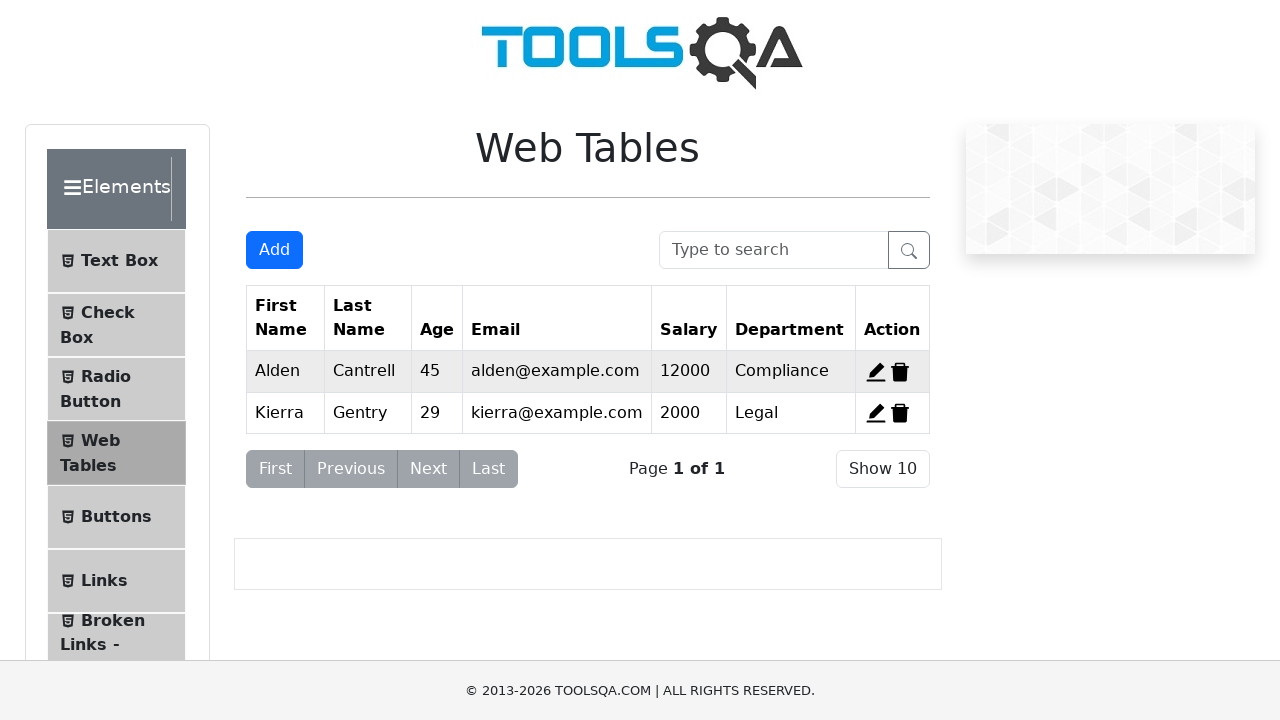

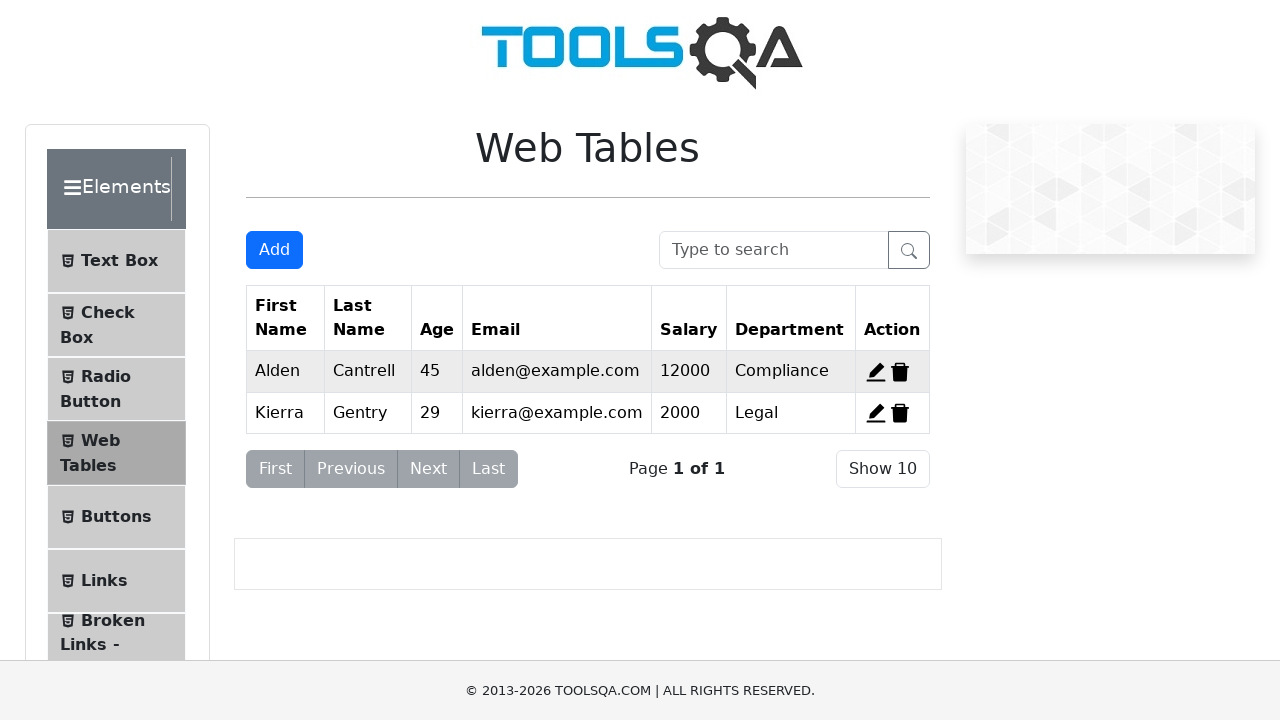